Navigates to a page, finds and clicks a link with a specific mathematical text value, then fills out a form with personal information and submits it

Starting URL: http://suninjuly.github.io/find_link_text

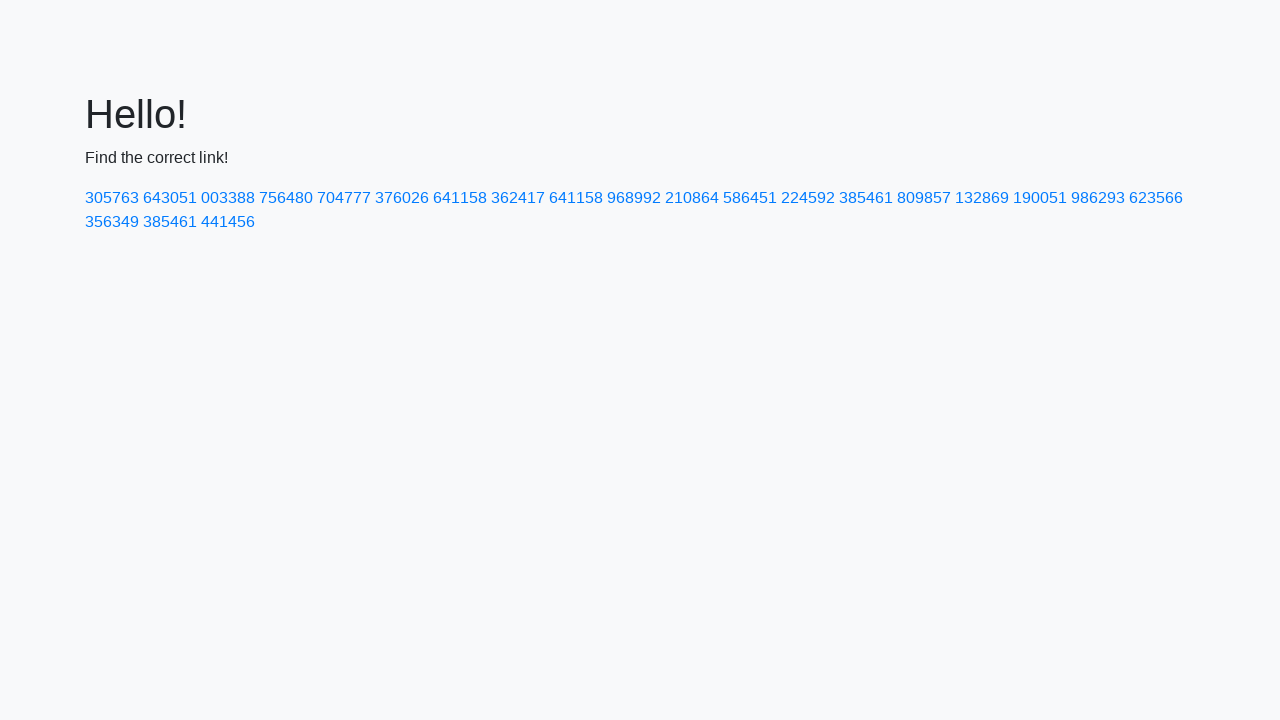

Clicked link with mathematical text value '224592' at (808, 198) on a:has-text('224592')
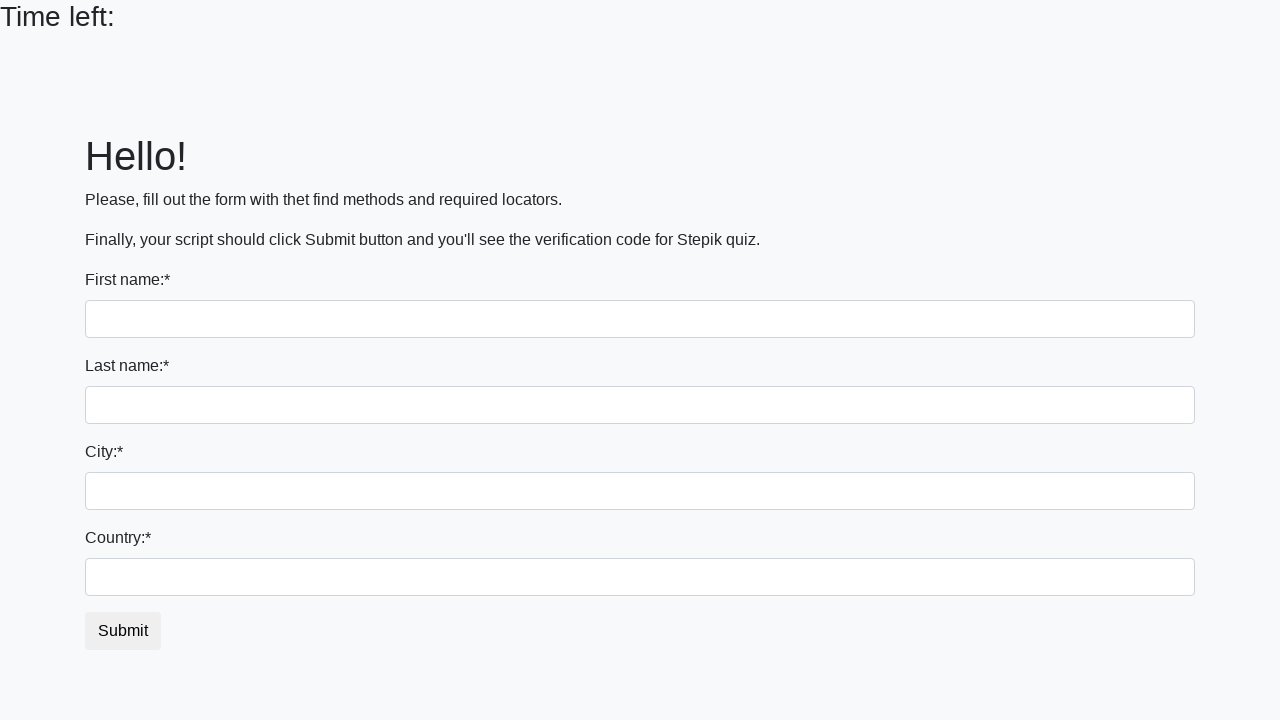

Filled first name field with 'Mikhail' on input[name='first_name']
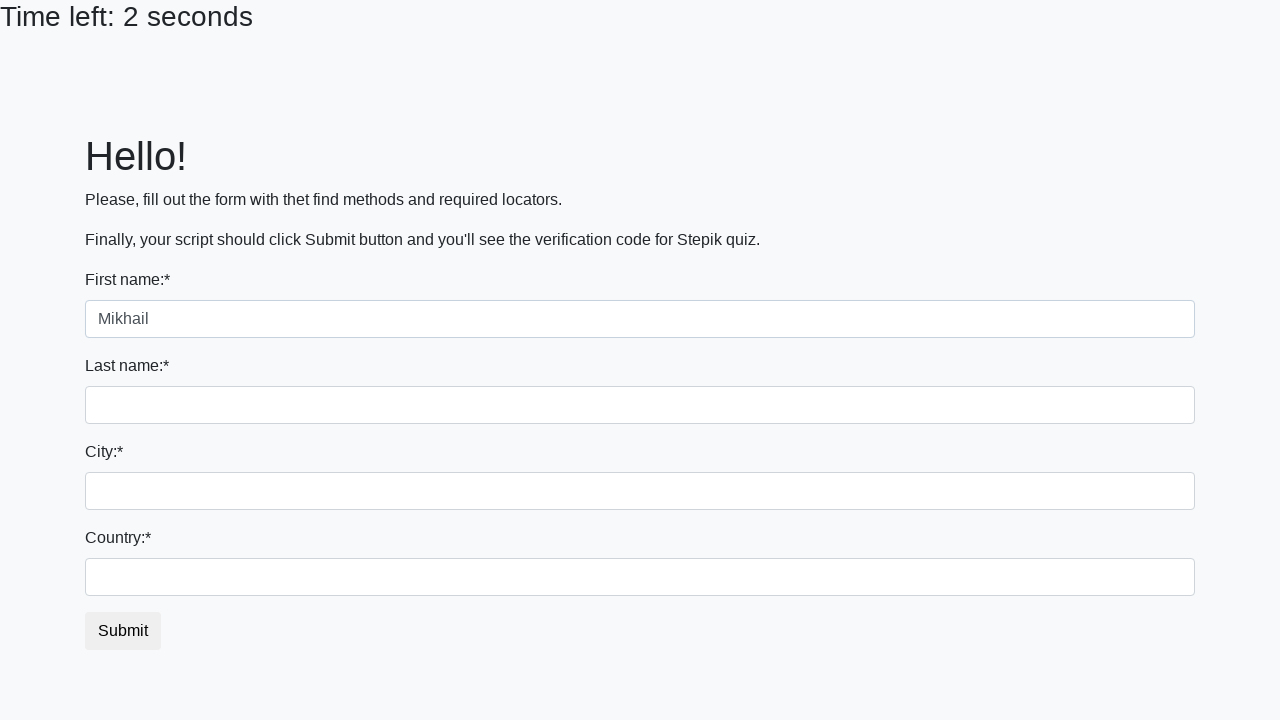

Filled last name field with 'Kentovich' on input[name='last_name']
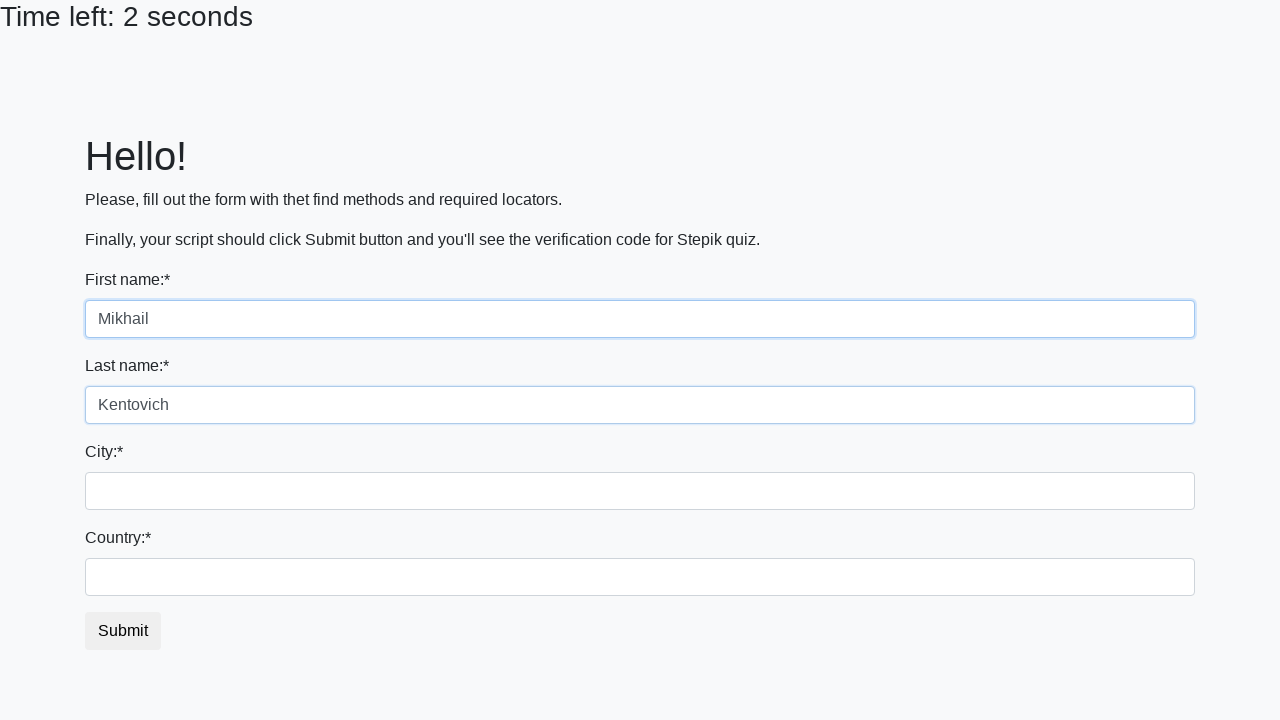

Filled city field with 'Saratov' on input[name='firstname']
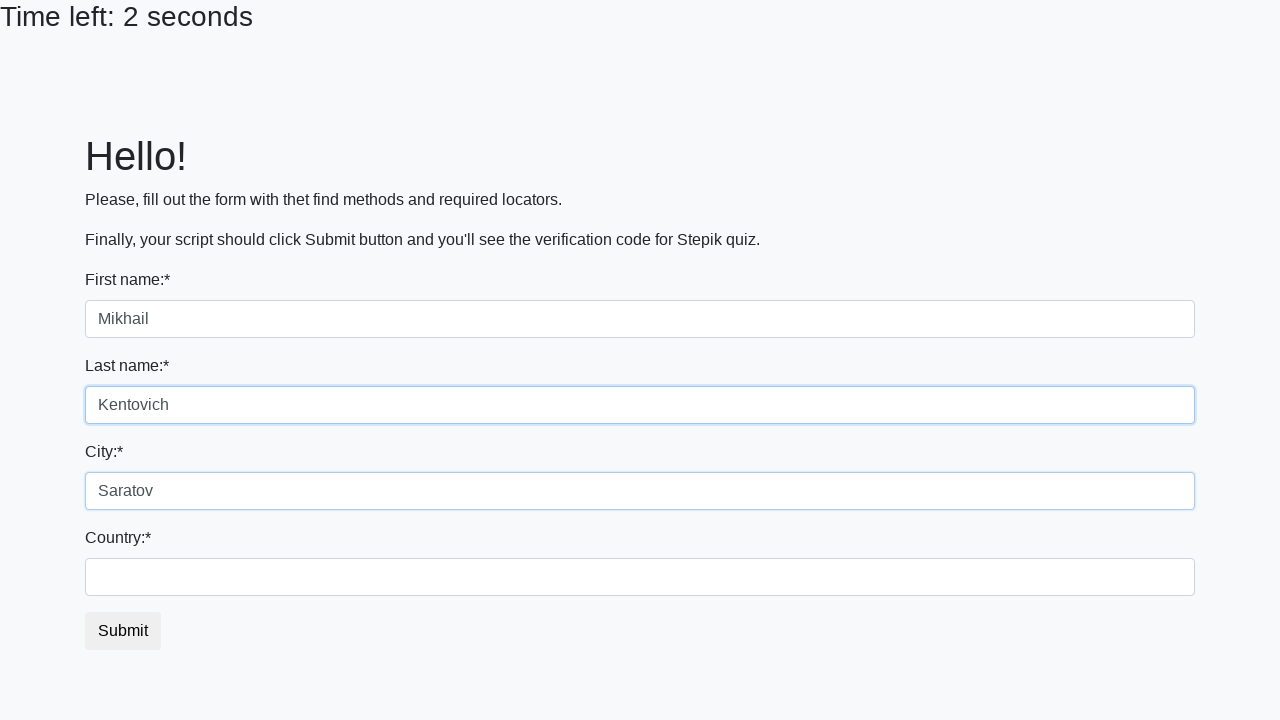

Filled country field with 'Middleearth' on #country
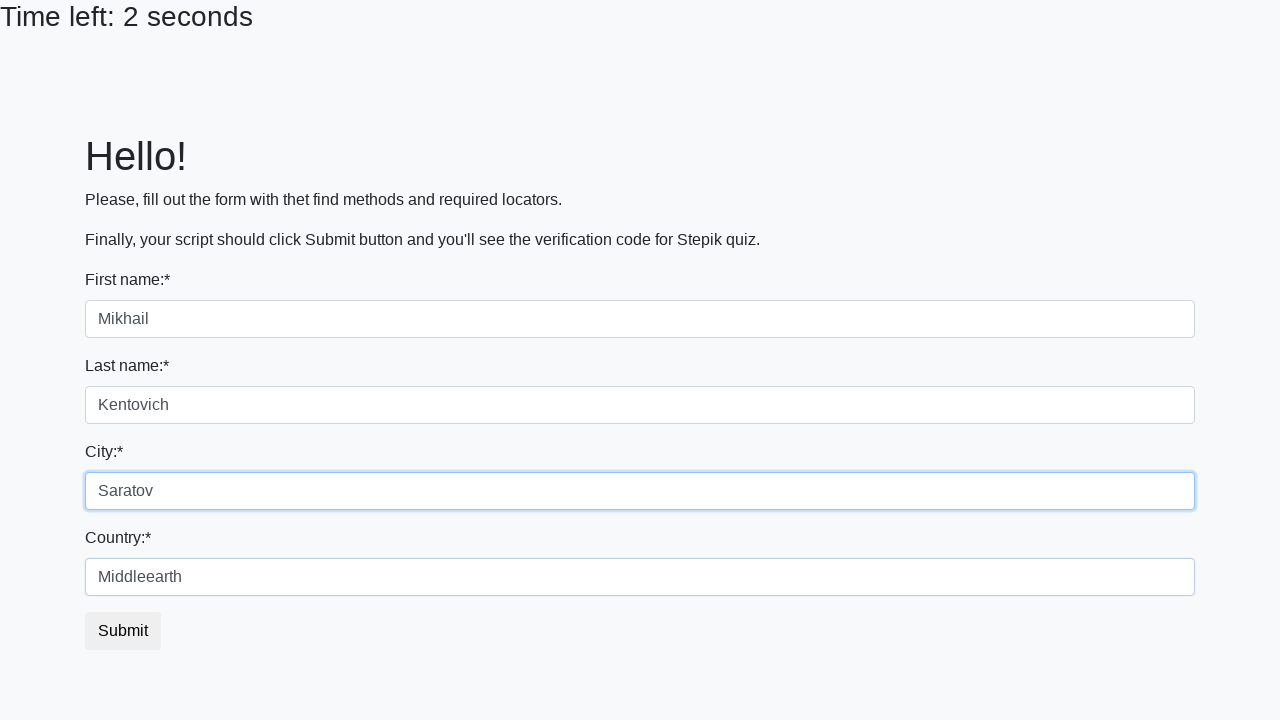

Clicked submit button to submit the form at (123, 631) on .btn
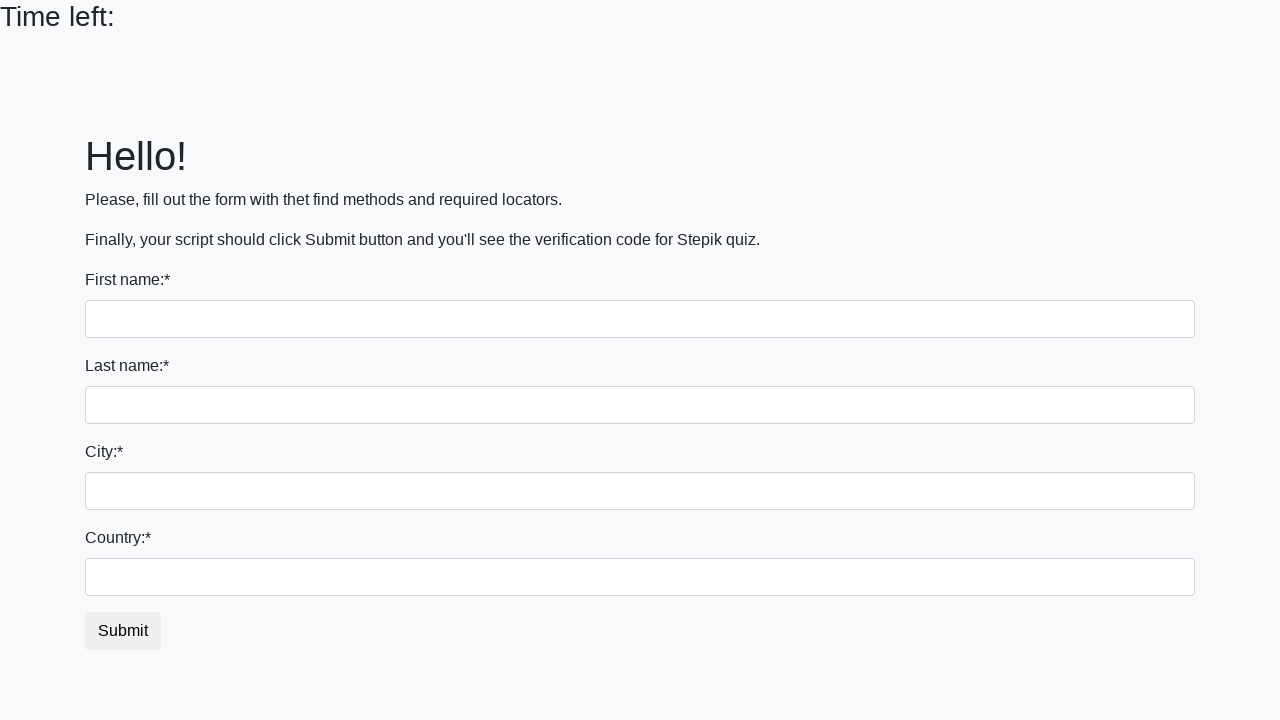

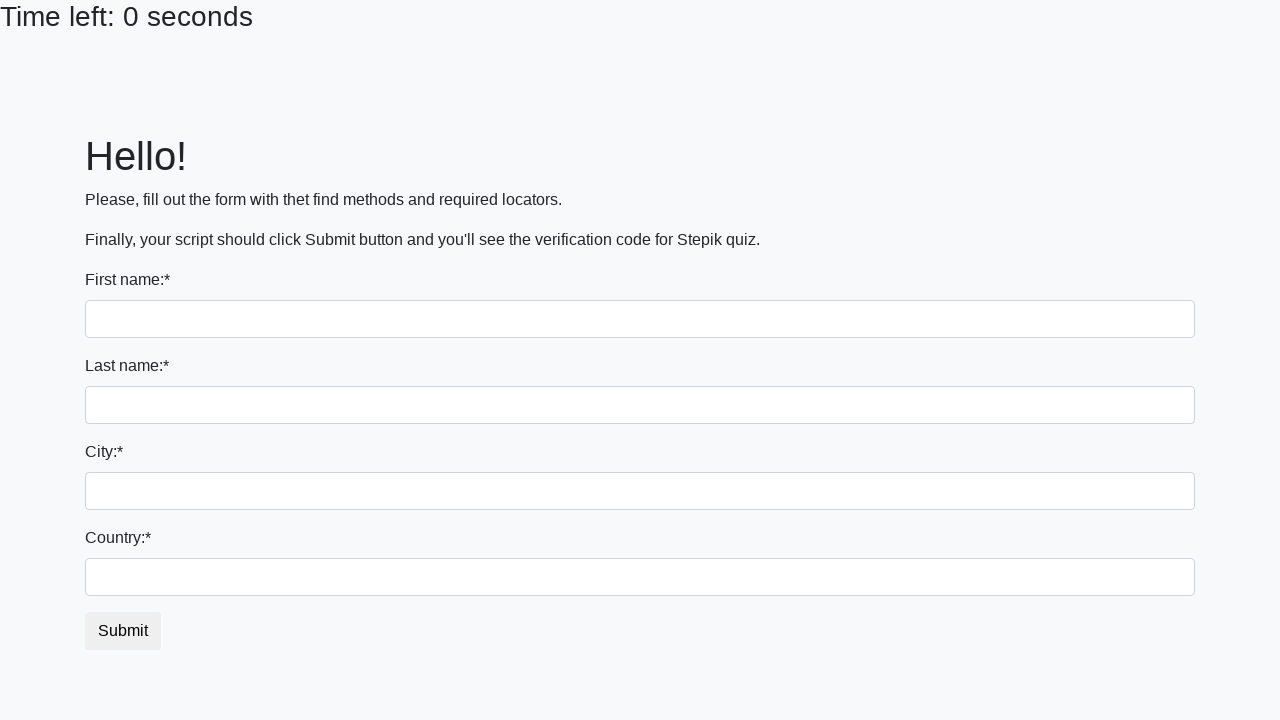